Tests multiple wait conditions including visibility, invisibility, and text matching for dynamic loading elements

Starting URL: https://automationfc.github.io/dynamic-loading/

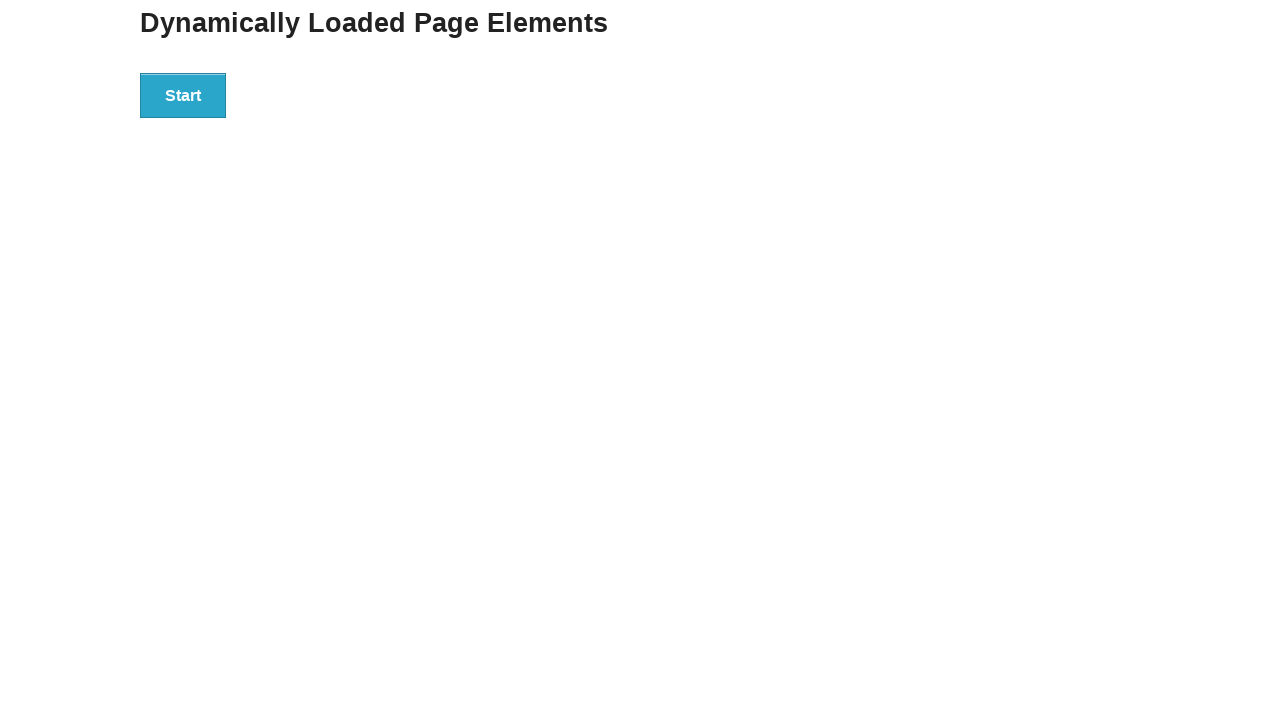

Clicked start button to trigger dynamic loading at (183, 95) on div#start>button
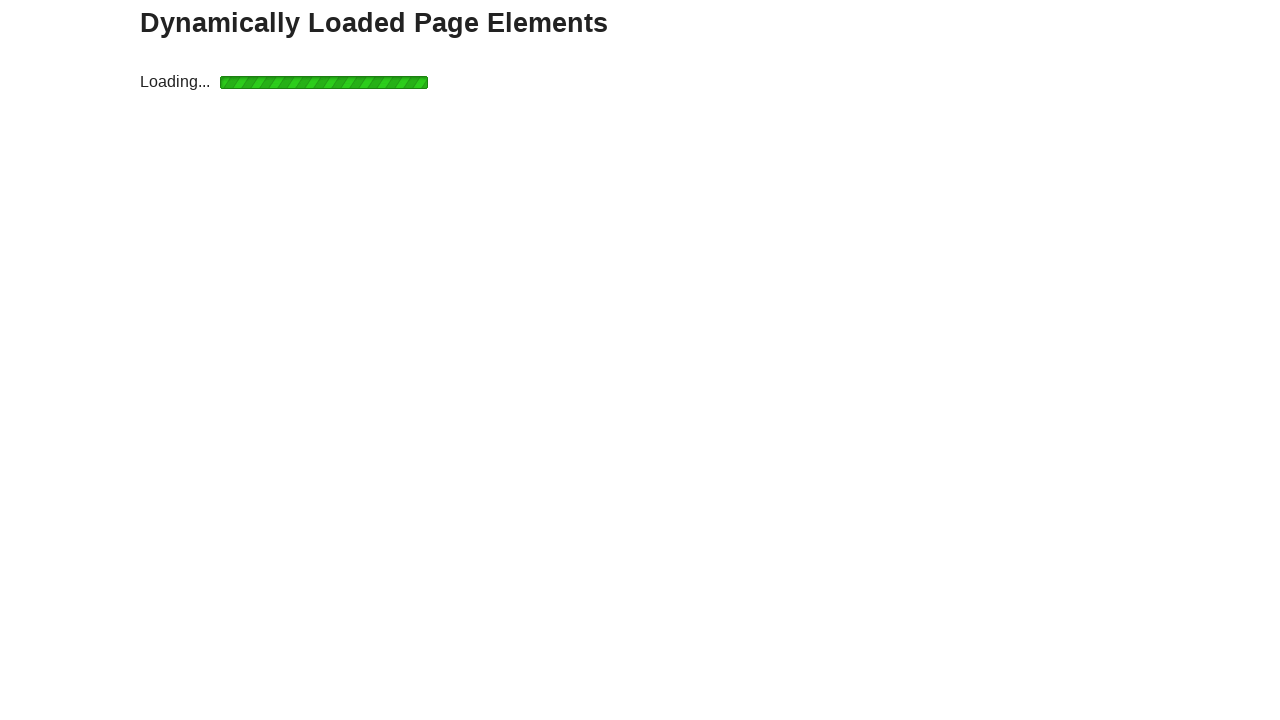

Waited for hello text to become visible
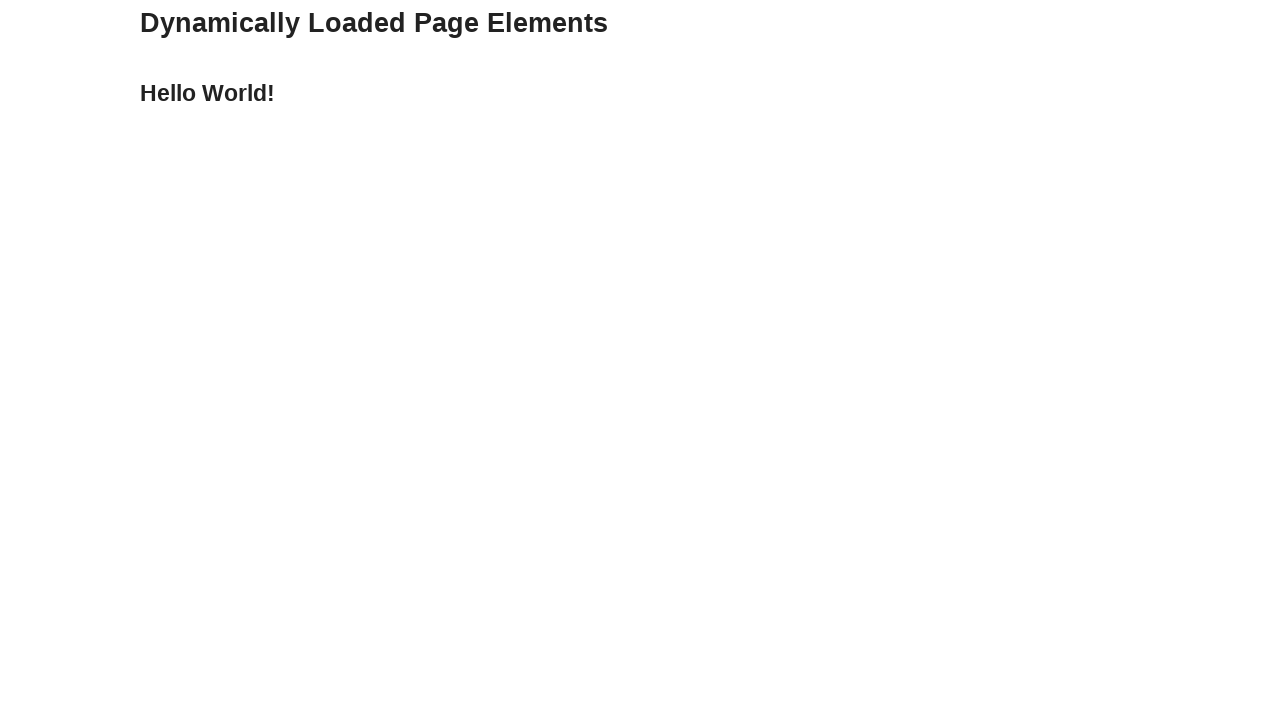

Verified hello text content equals 'Hello World!'
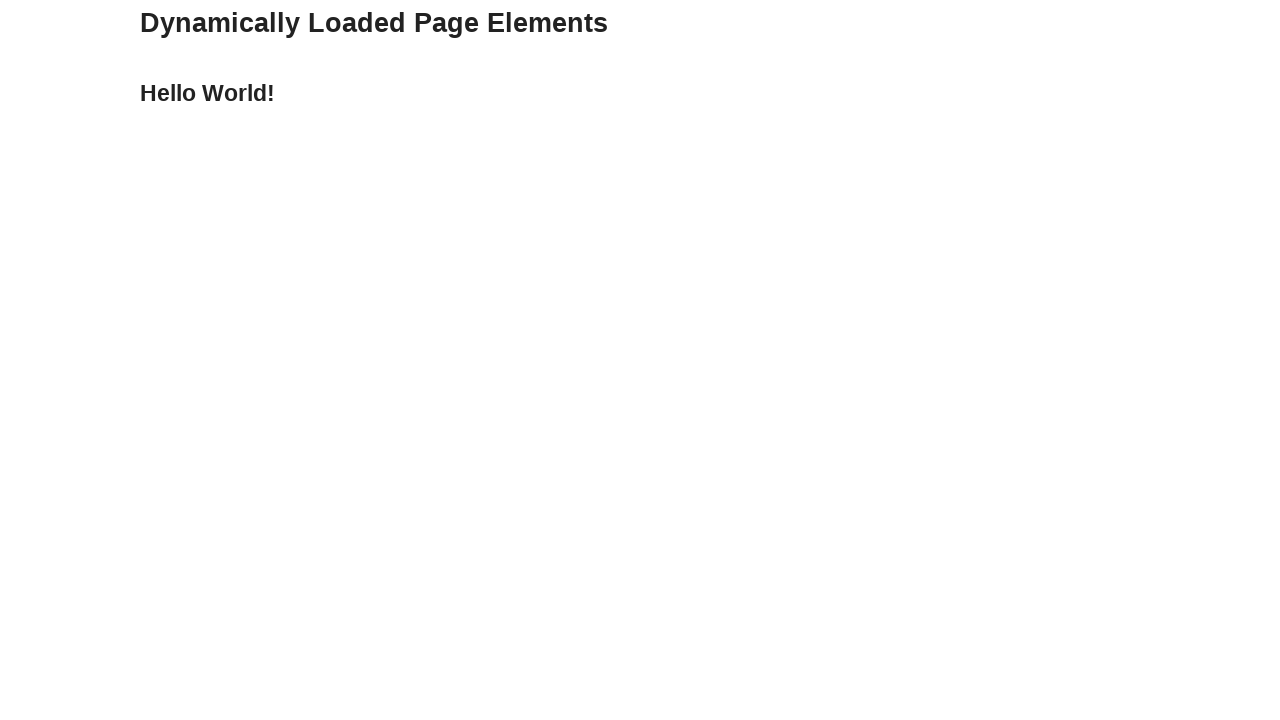

Waited for loading icon to disappear (invisibility condition)
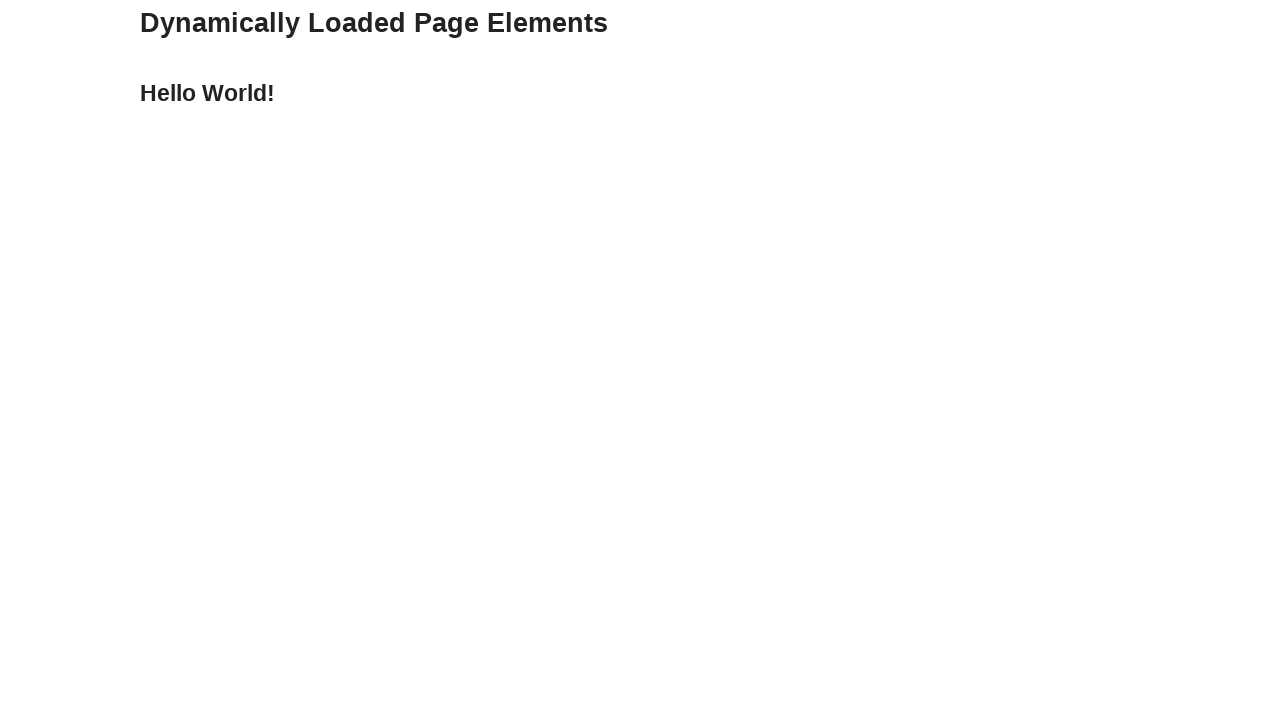

Verified hello text content again equals 'Hello World!'
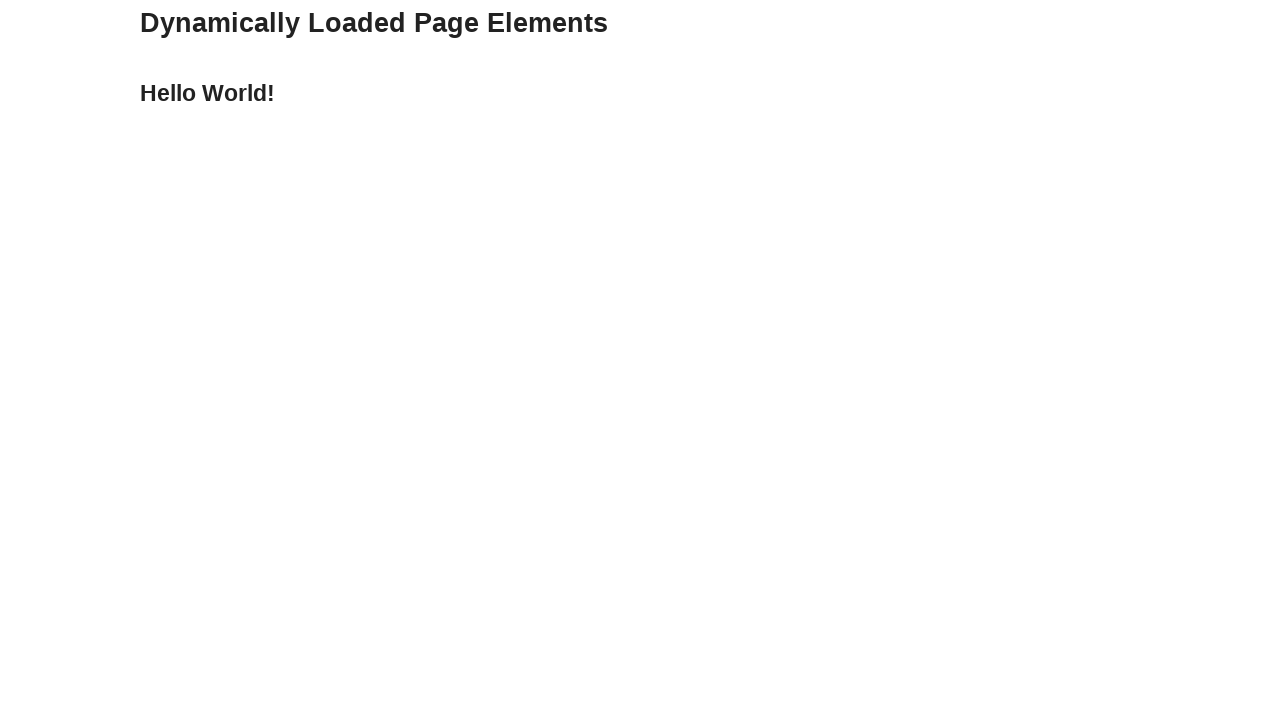

Waited for text content to match 'Hello World!' using wait_for_function
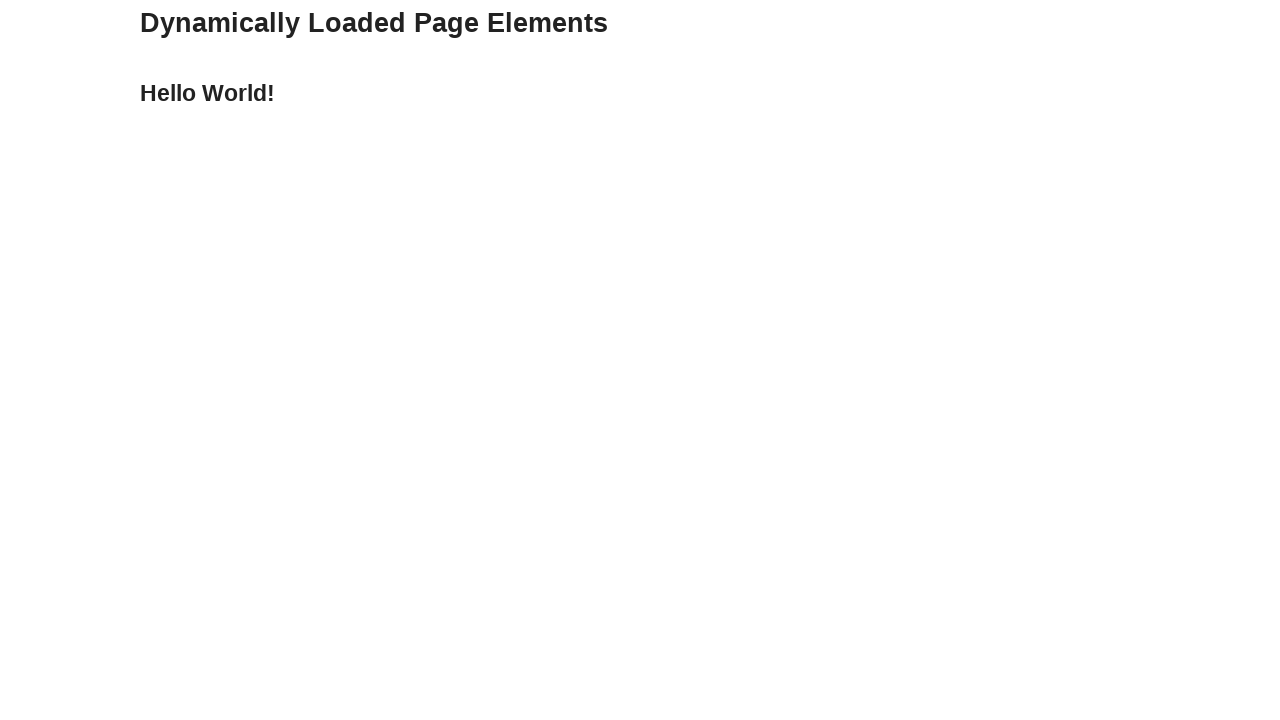

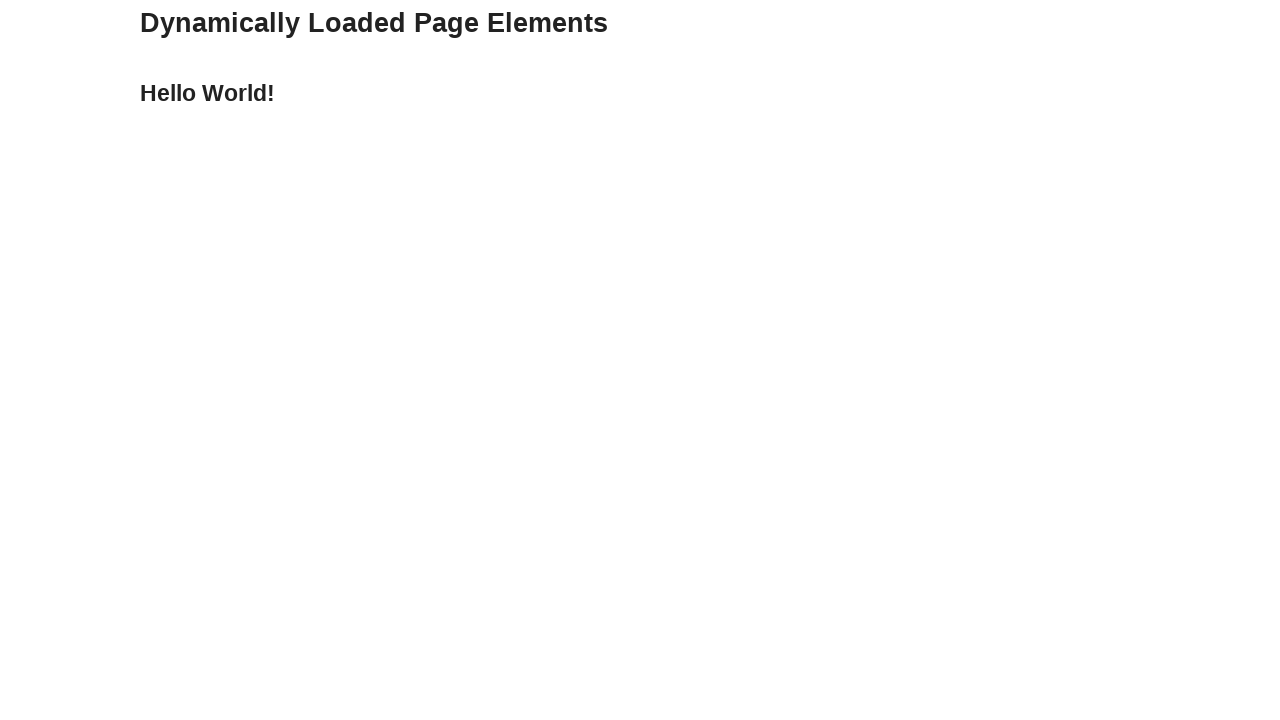